Tests sorting the Due column in ascending order by clicking the column header and verifying the values are sorted correctly using CSS pseudo-class selectors.

Starting URL: http://the-internet.herokuapp.com/tables

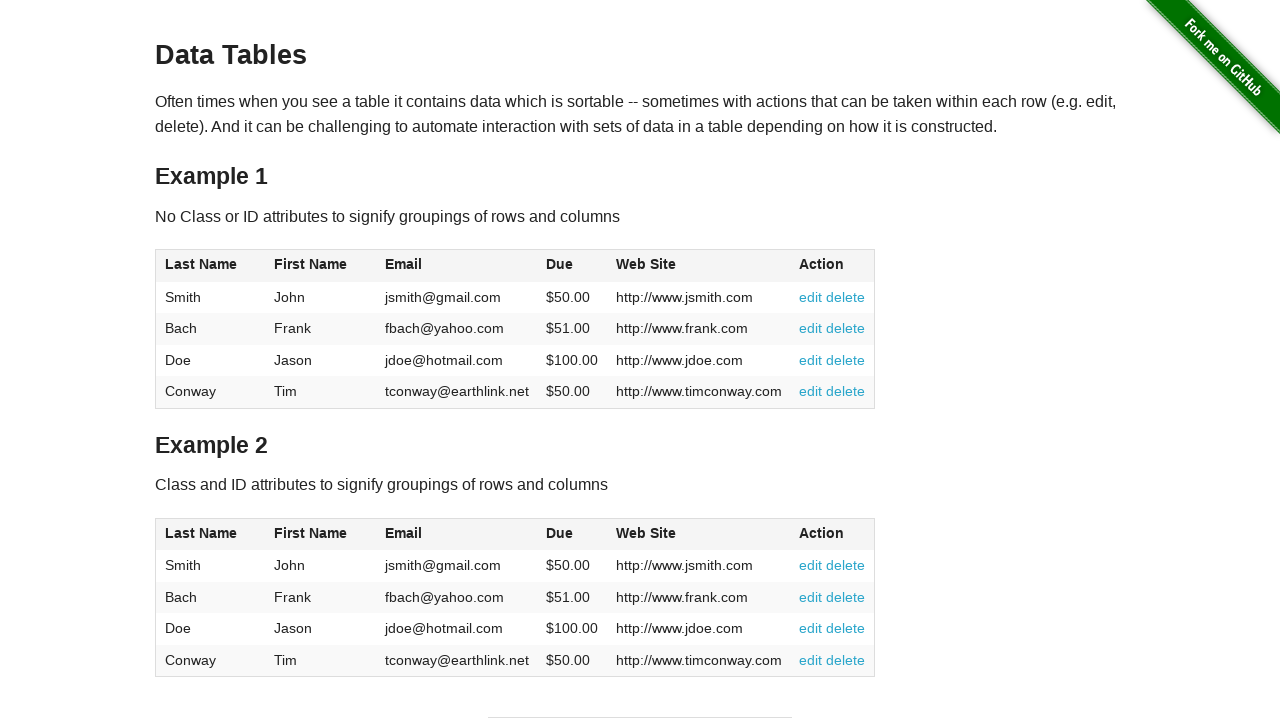

Clicked Due column header (4th column) to sort ascending at (572, 266) on #table1 thead tr th:nth-child(4)
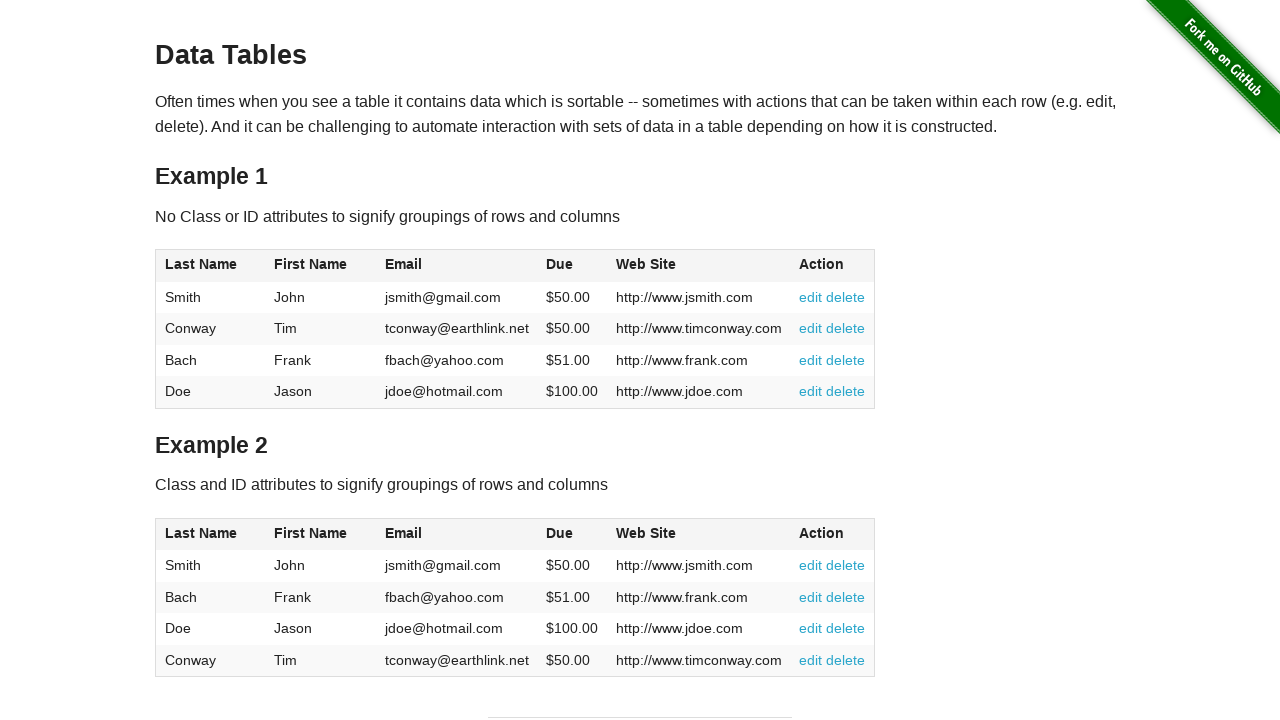

Waited for Due column cells to load
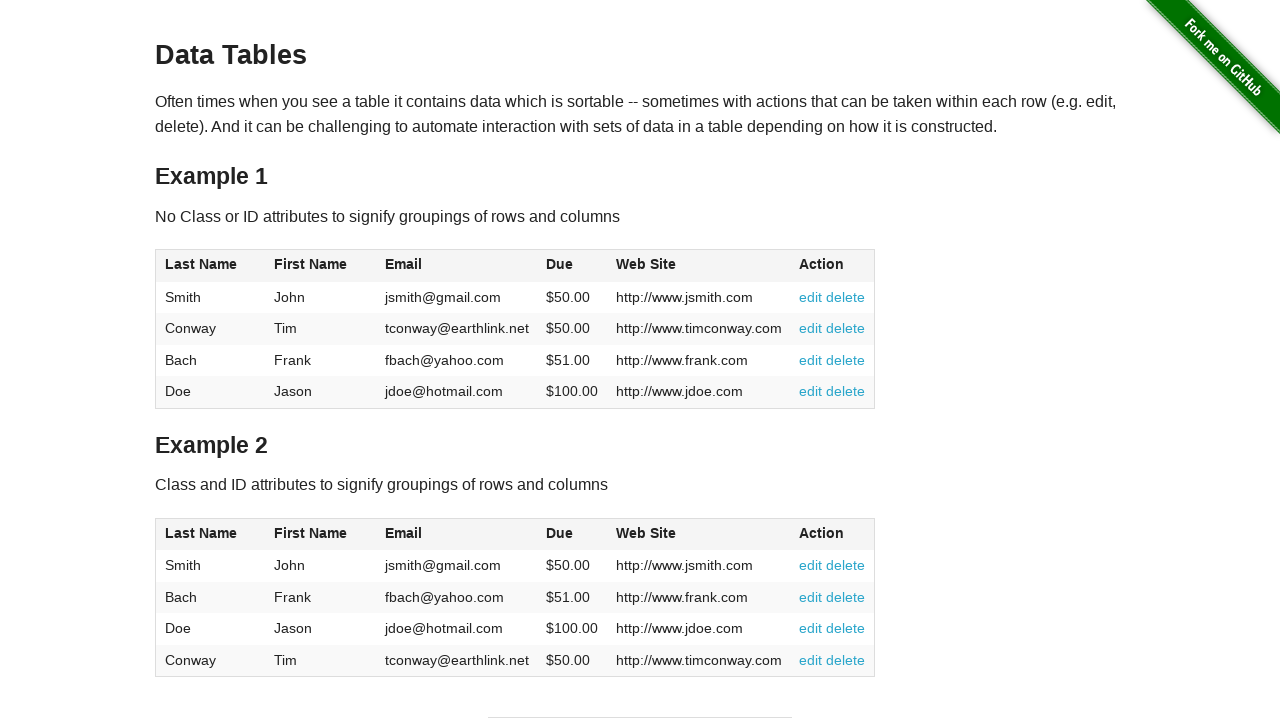

Retrieved all Due column cell elements
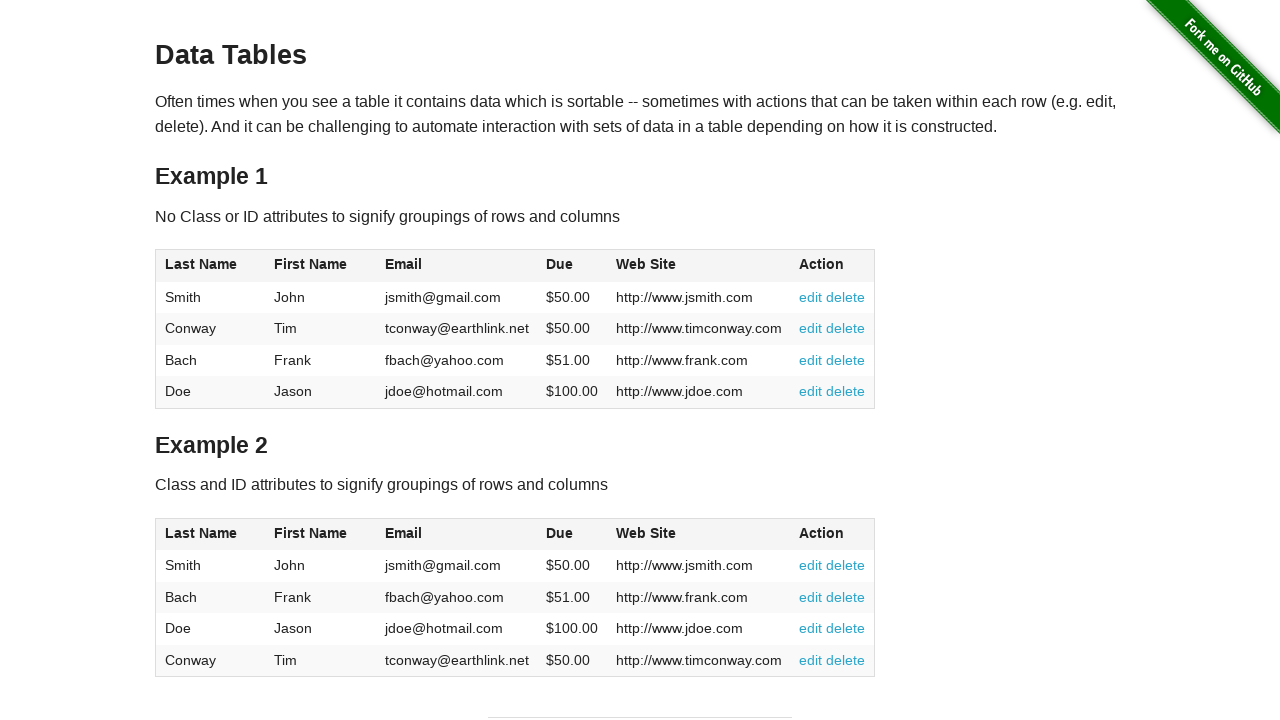

Extracted and parsed Due values as floats
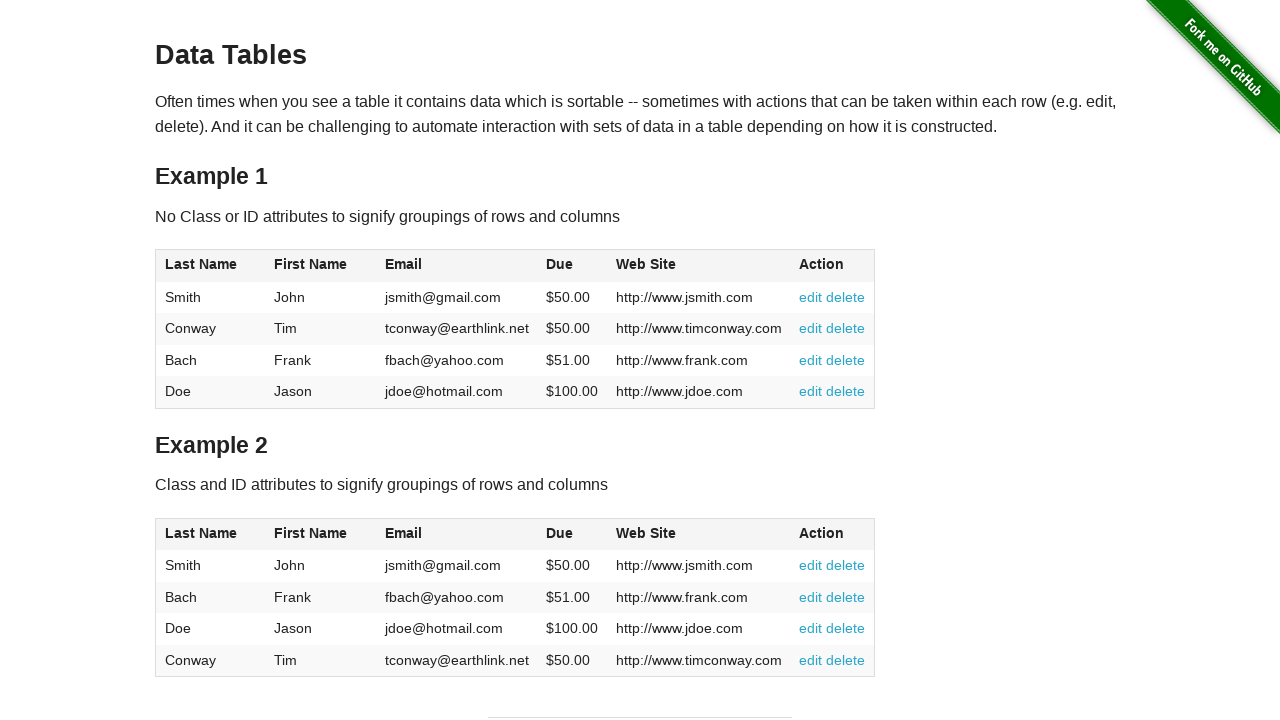

Verified Due column values are sorted in ascending order
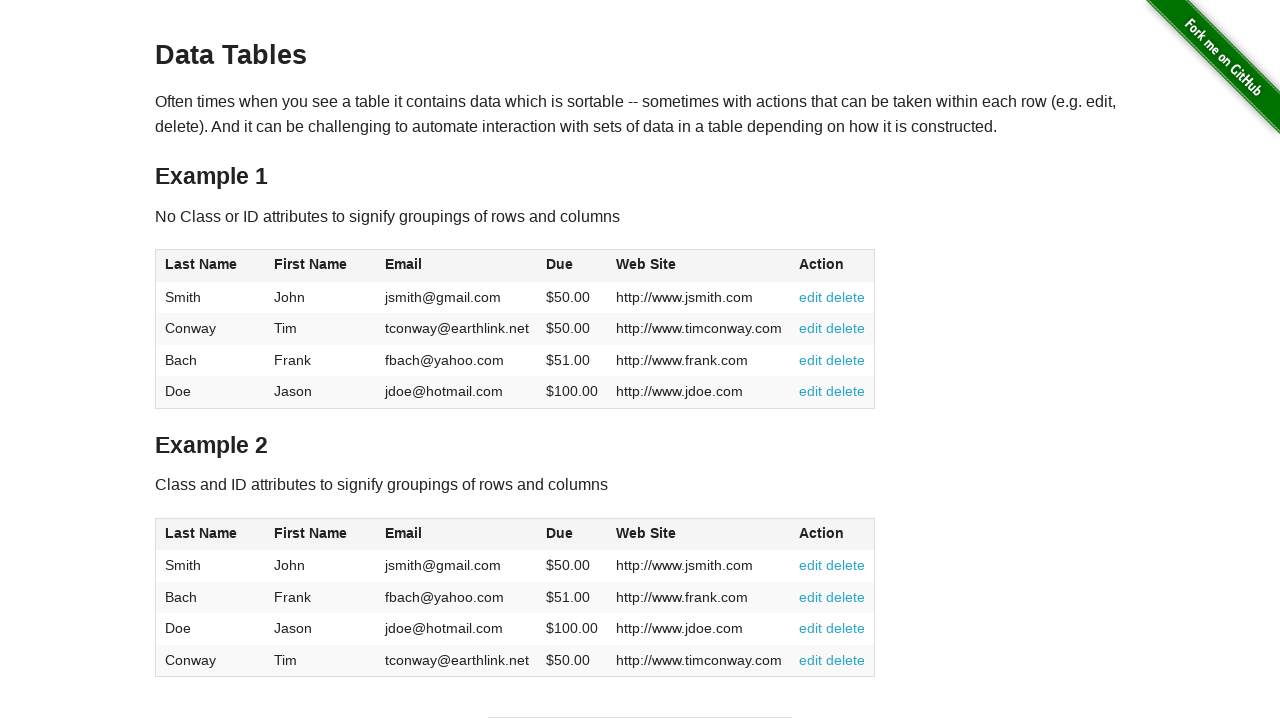

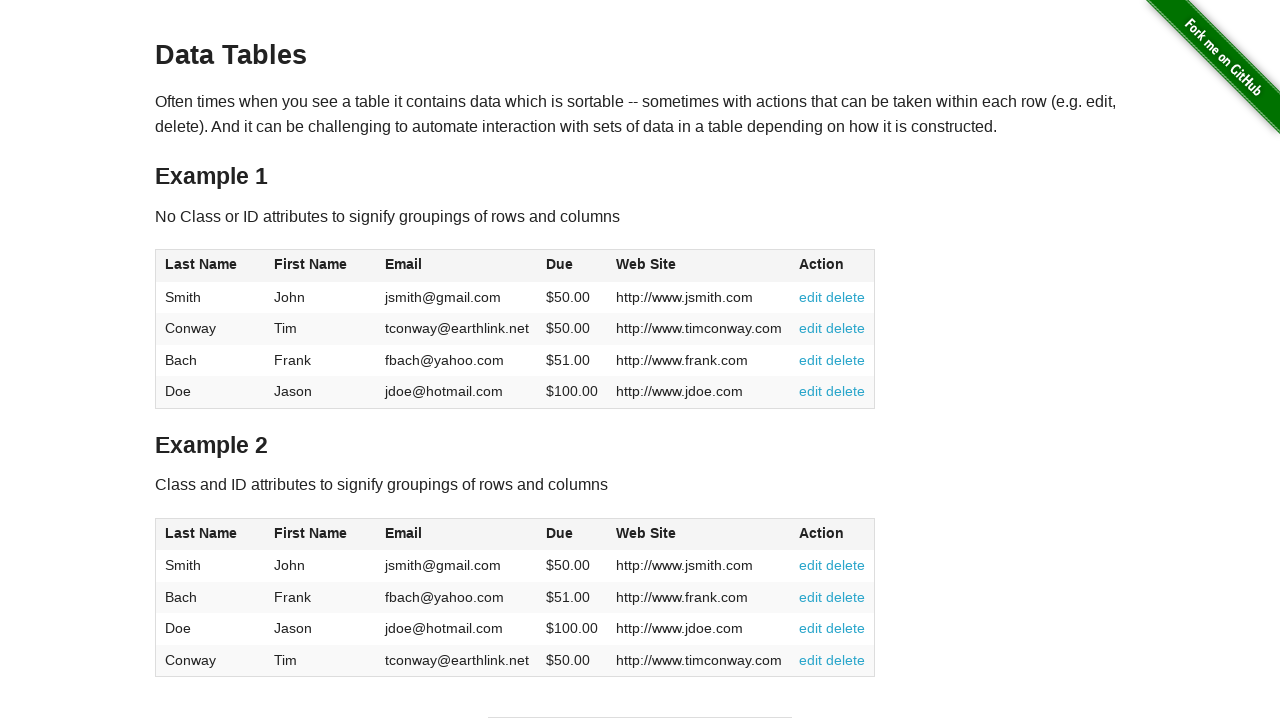